Tests checkbox interactions on a W3C WAI-ARIA practices example page by selecting and unselecting multiple checkboxes

Starting URL: https://www.w3.org/TR/wai-aria-practices-1.1/examples/checkbox/checkbox-2/checkbox-2.html

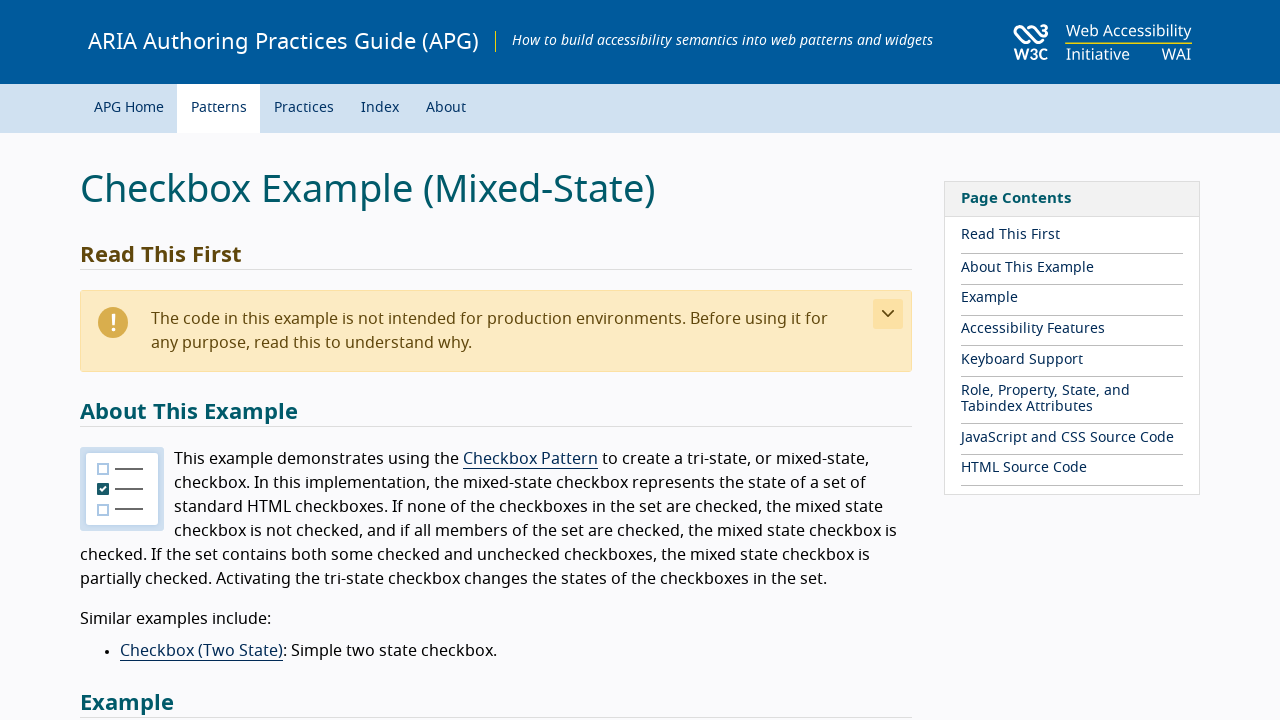

Verified checkbox cond1 was not checked
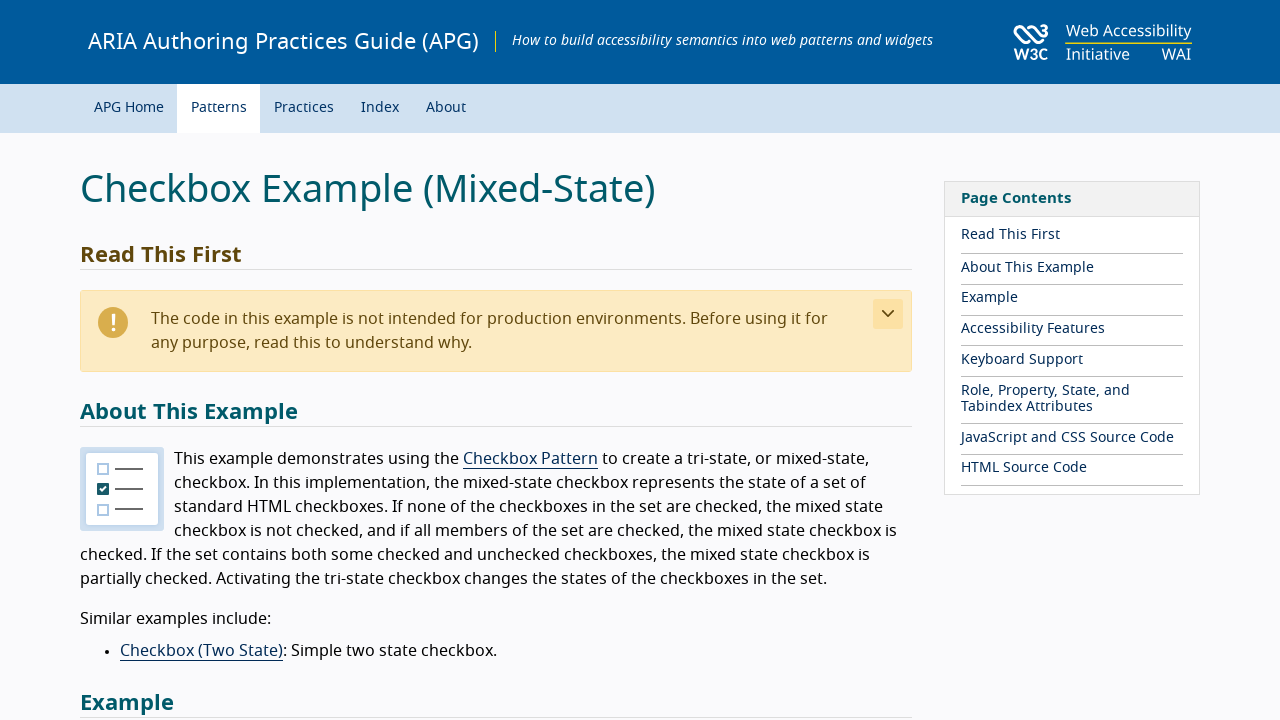

Selected checkbox cond1 at (110, 360) on #cond1
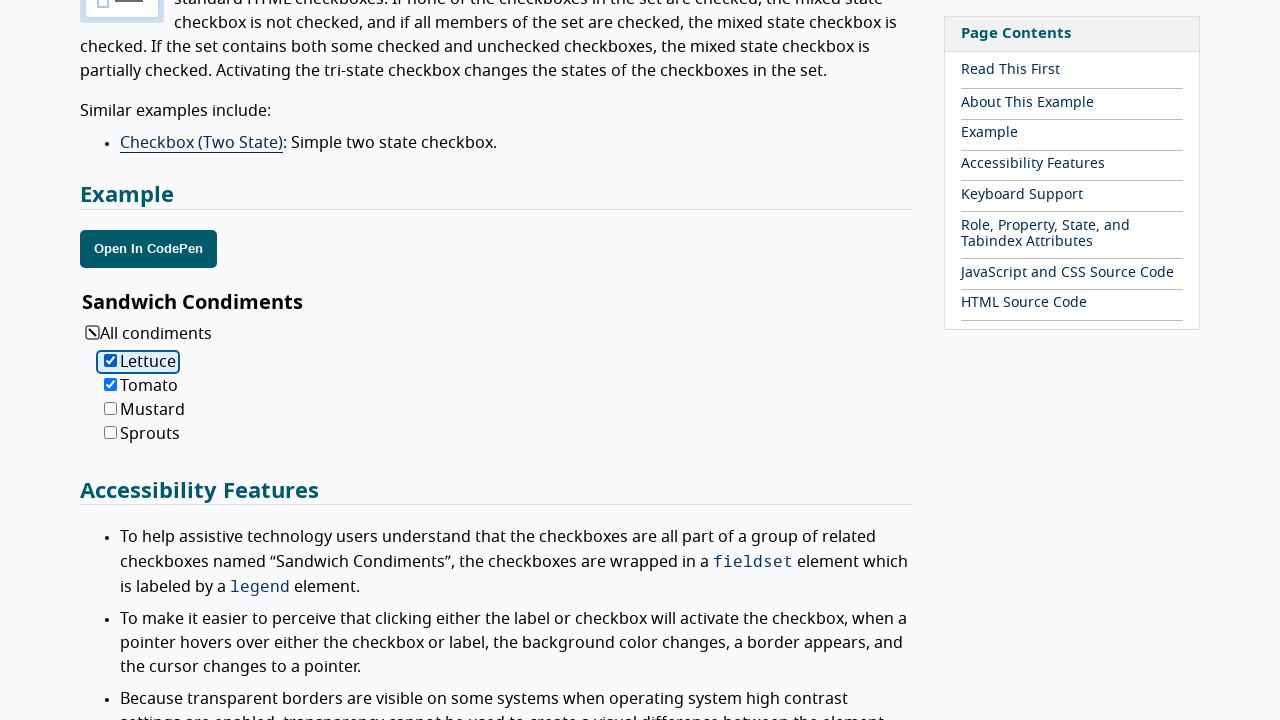

Selected checkbox cond2 on #cond2
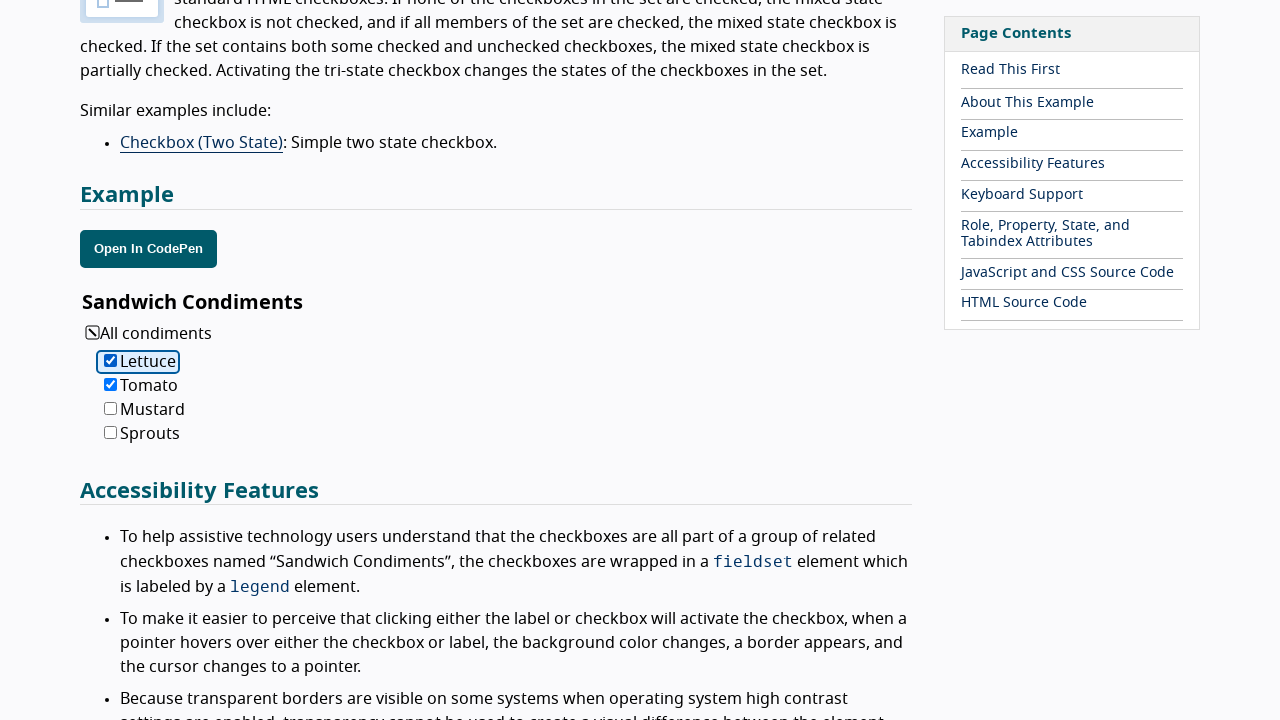

Unselected checkbox cond1 at (110, 360) on #cond1
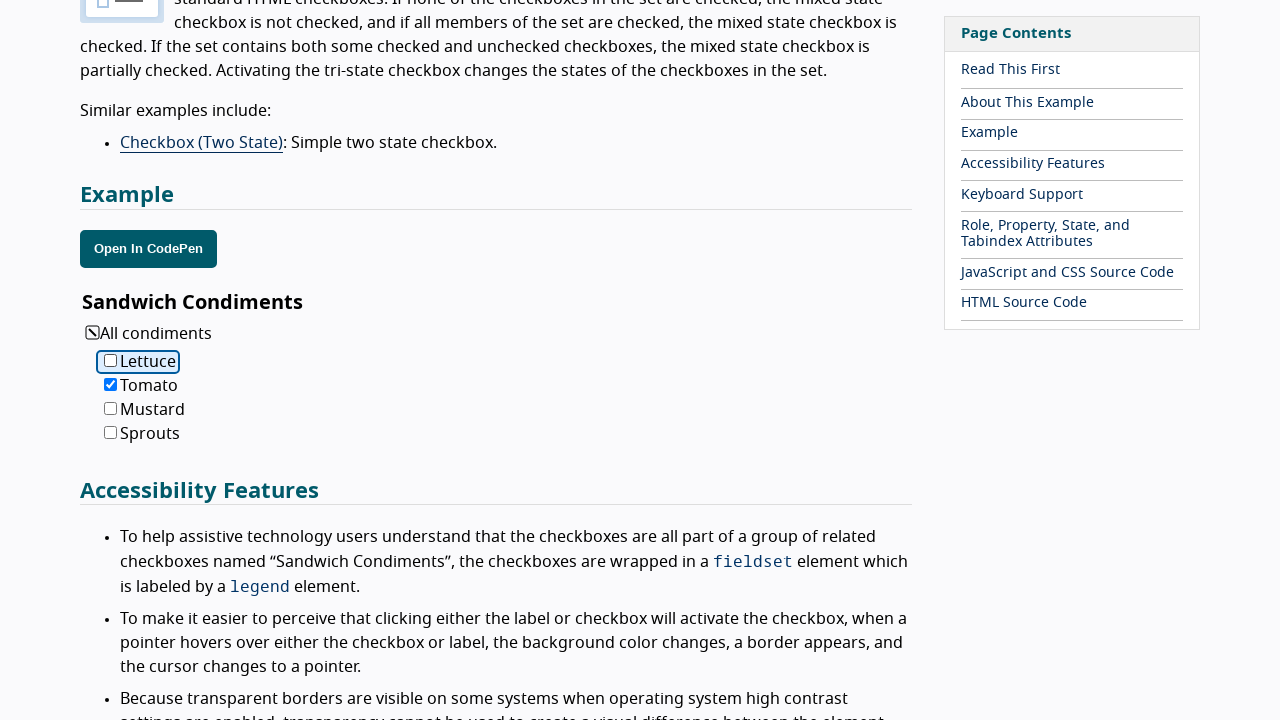

Unselected checkbox cond2 at (110, 384) on #cond2
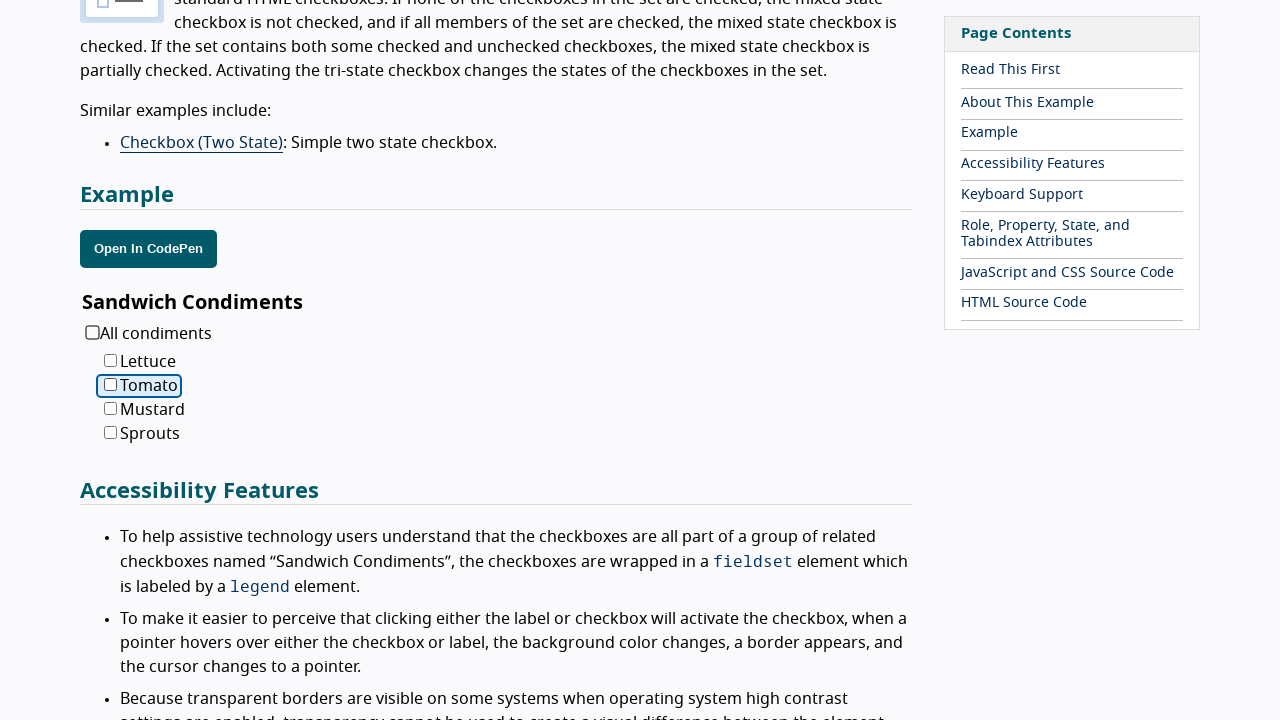

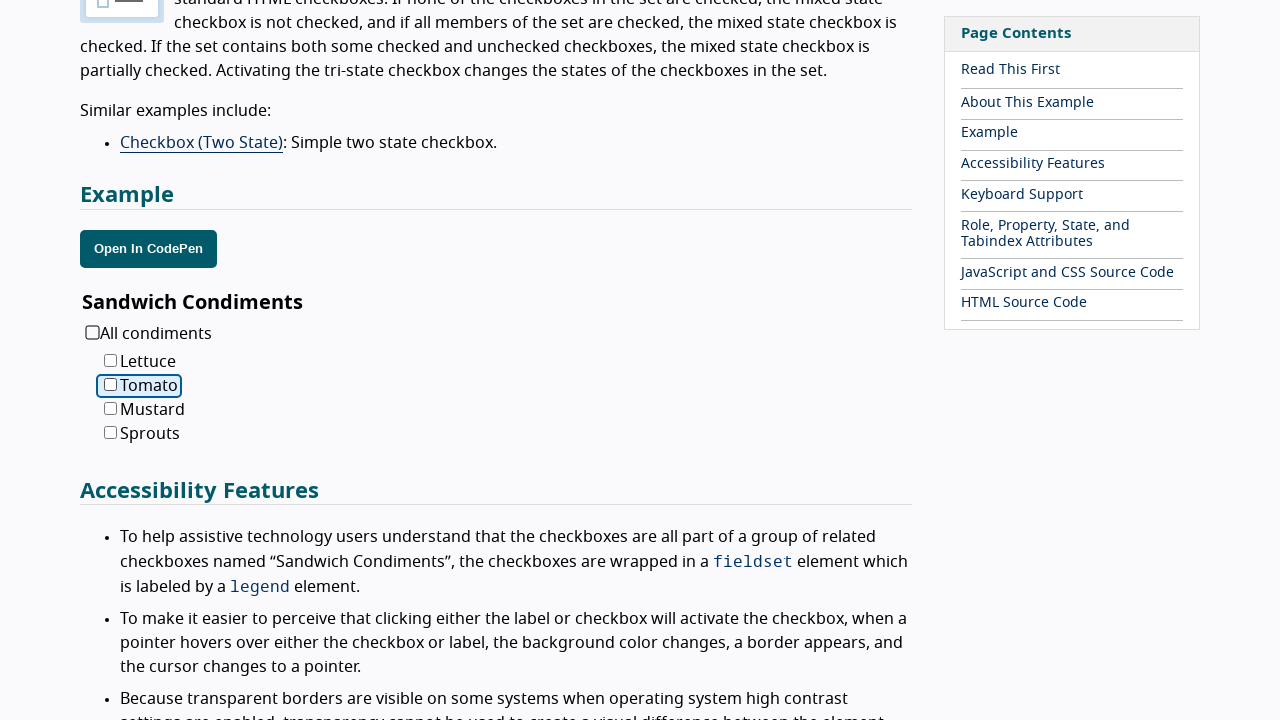